Tests the Laptops category by clicking on it and verifying that expected laptop products are displayed

Starting URL: https://www.demoblaze.com/#

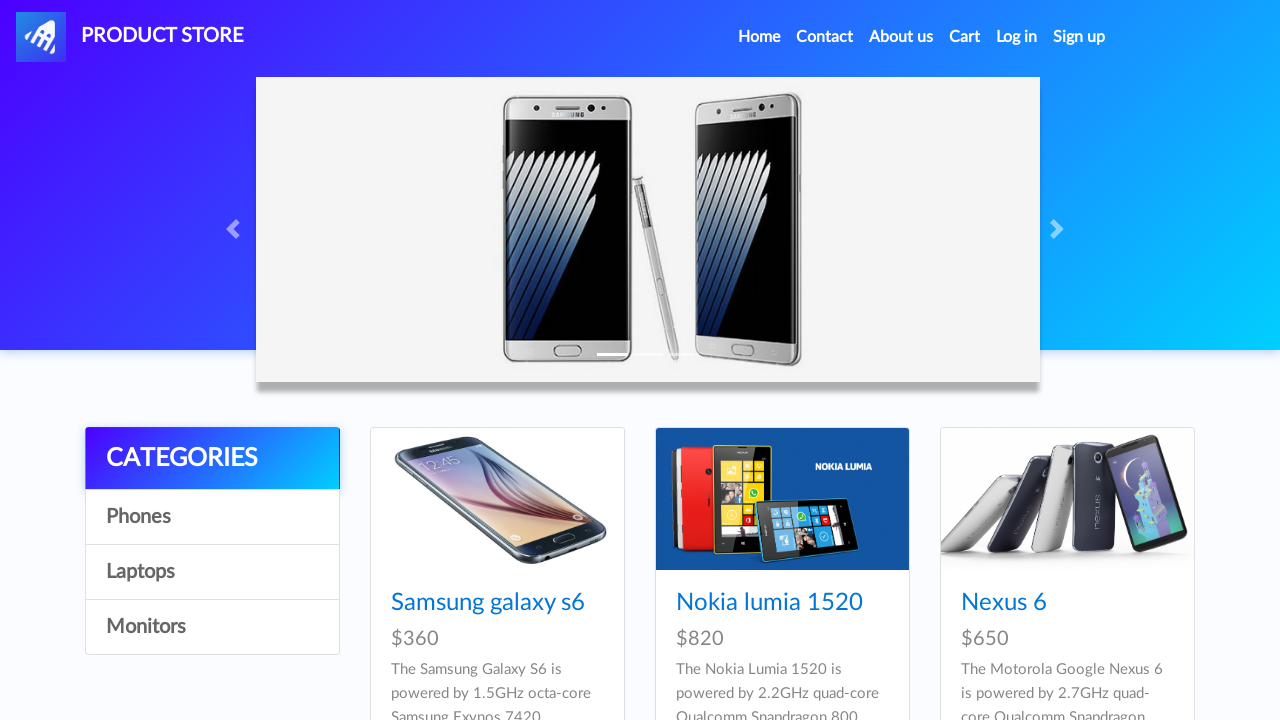

Clicked on Laptops category link at (212, 572) on text=Laptops
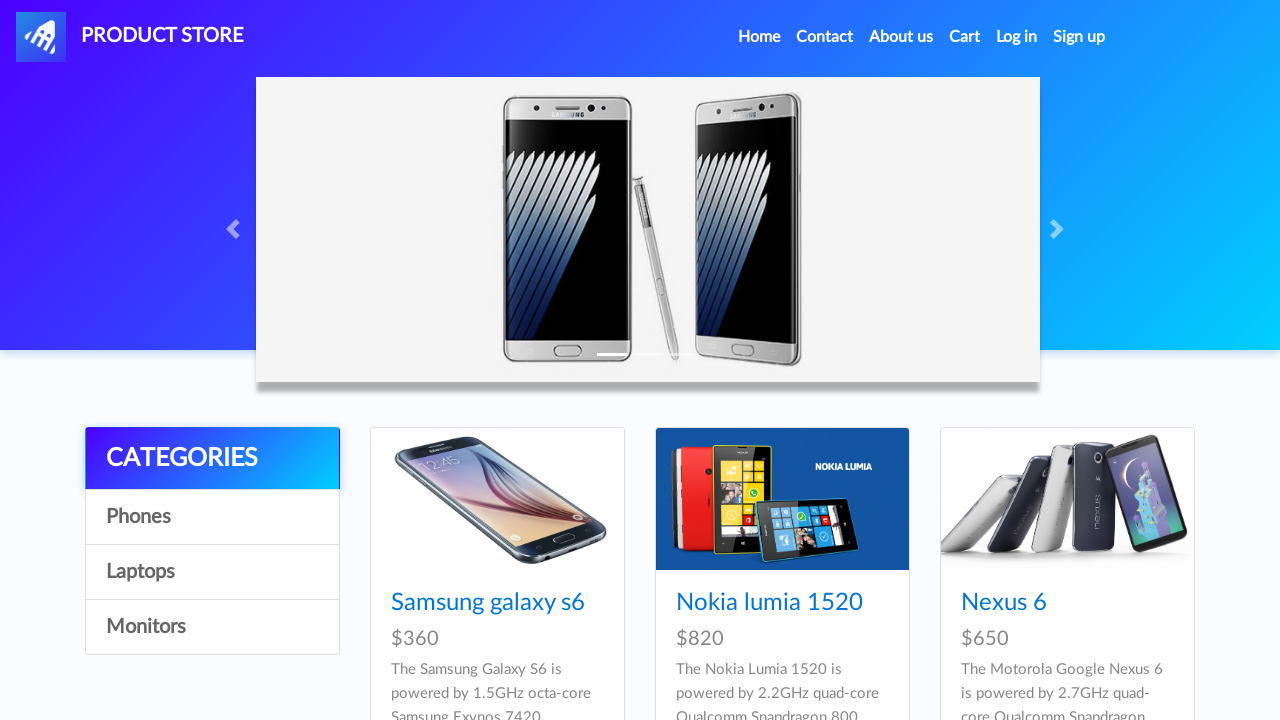

Laptop products loaded on page
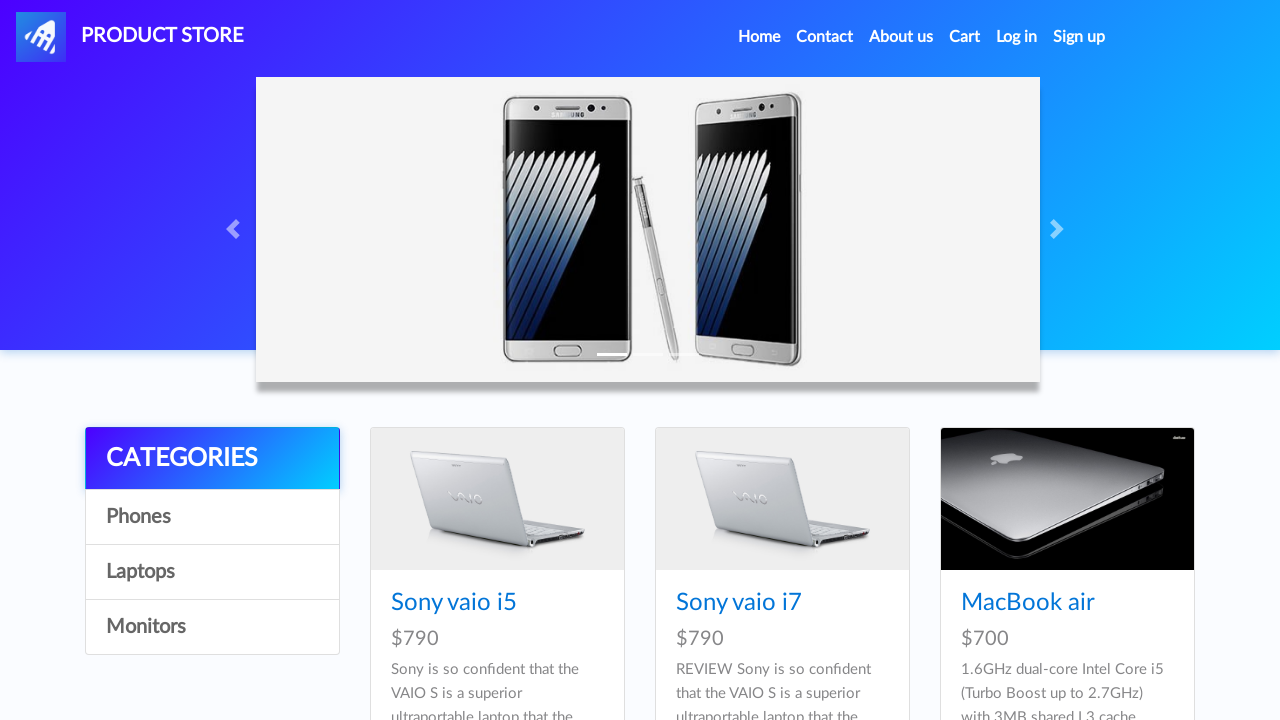

Verified Sony vaio i5 laptop is displayed
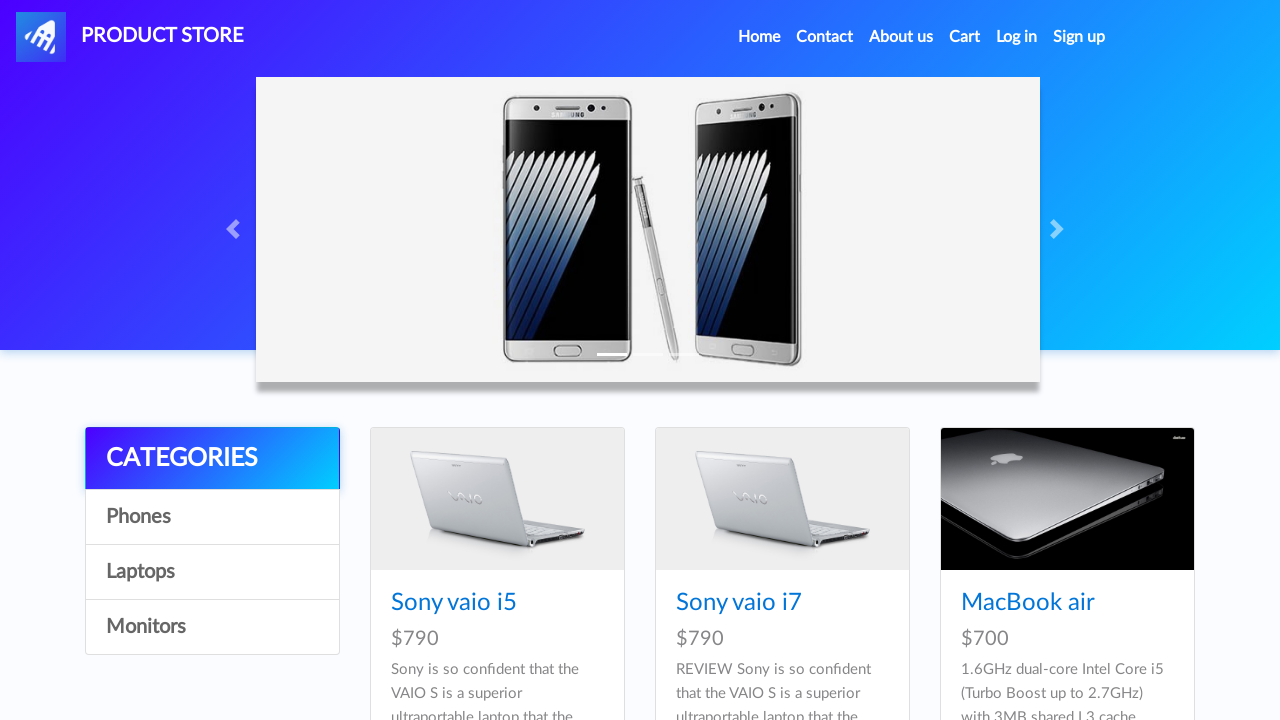

Verified MacBook air laptop is displayed
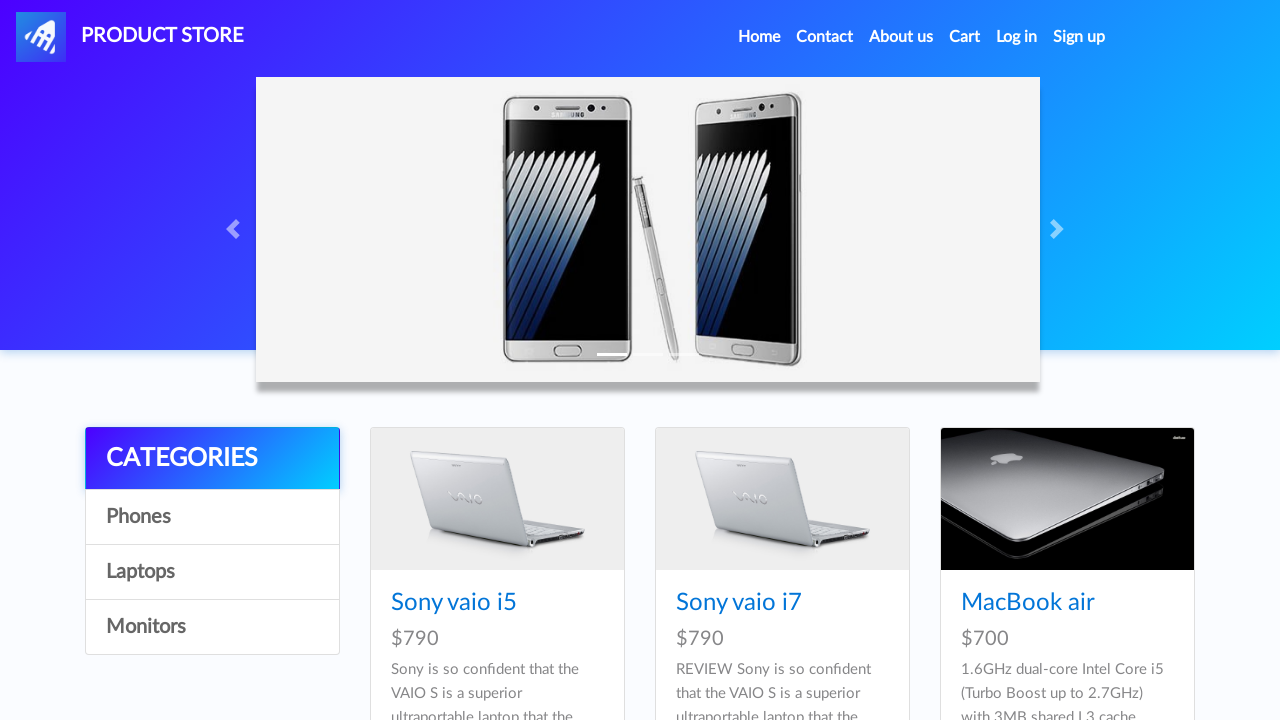

Verified Dell i7 8gb laptop is displayed
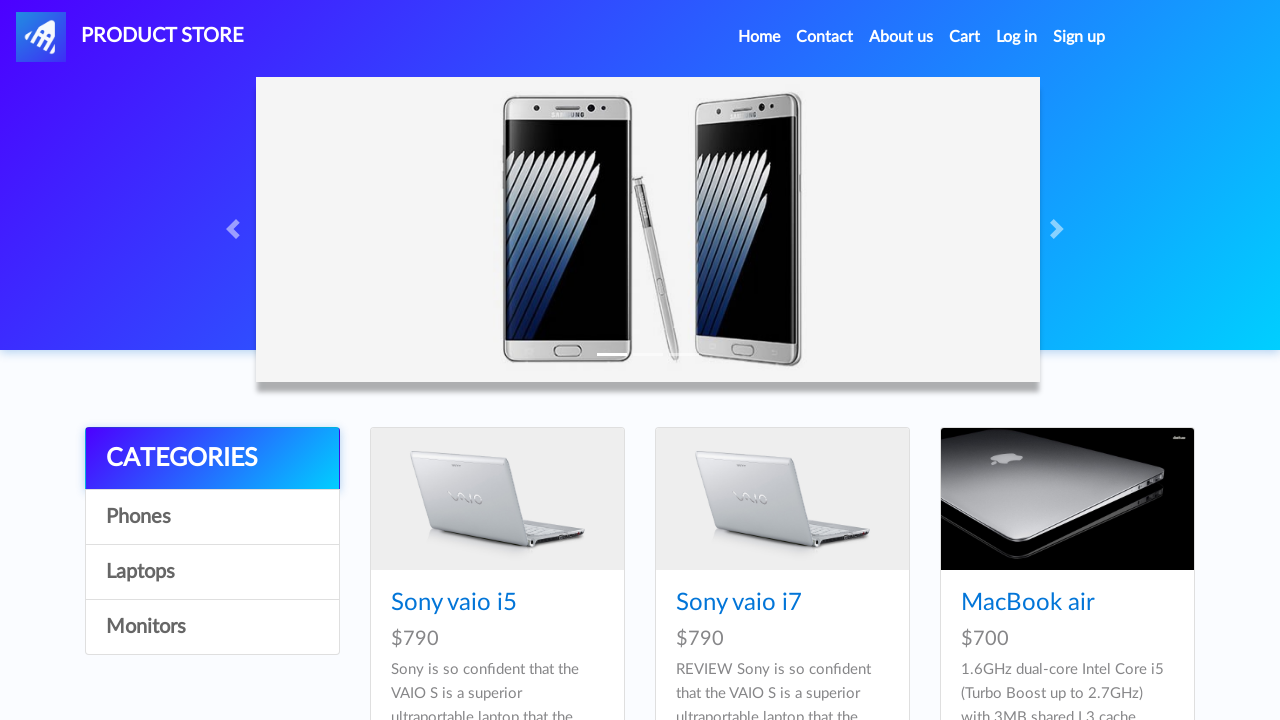

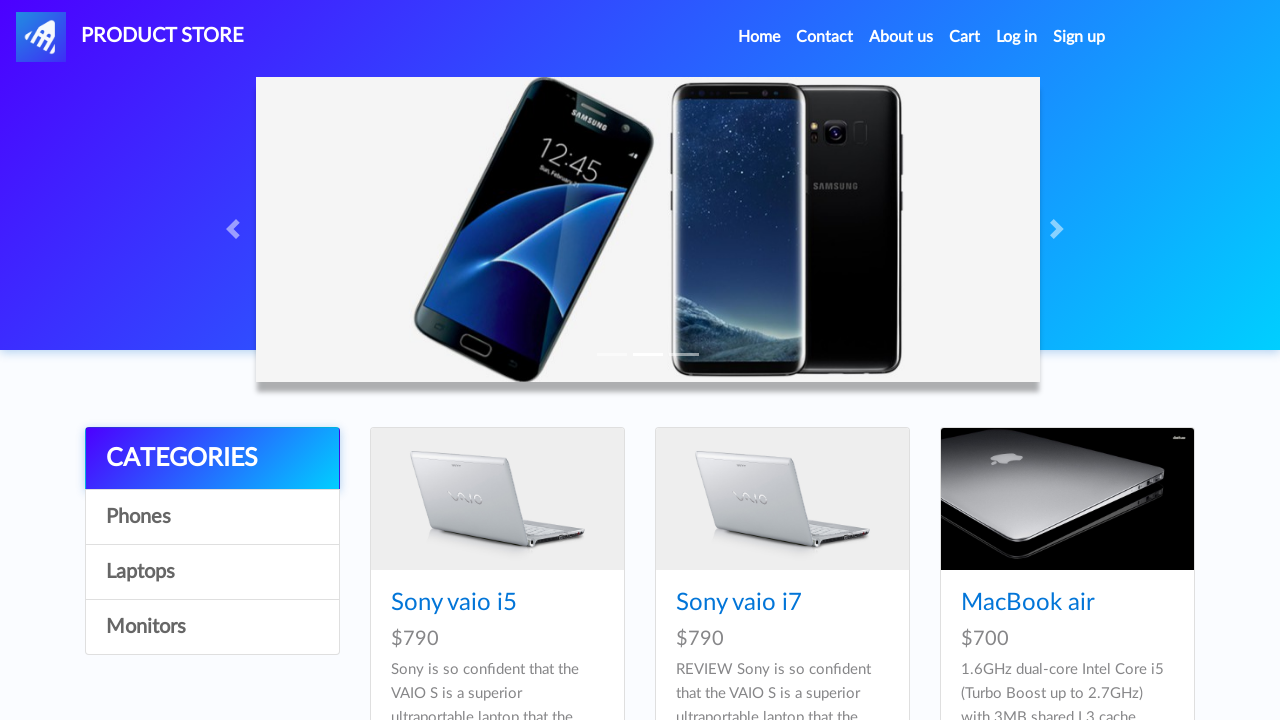